Tests that edits are saved when the input loses focus (blur event)

Starting URL: https://demo.playwright.dev/todomvc

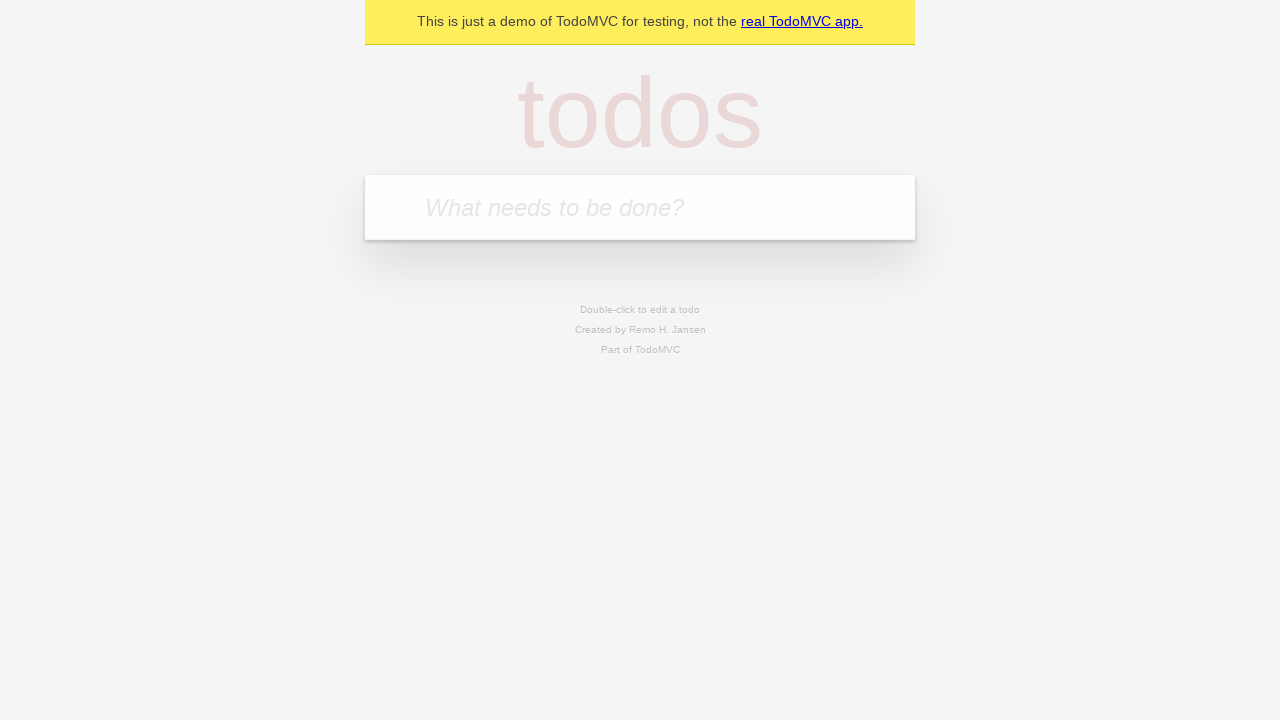

Filled first todo input with 'buy some cheese' on internal:attr=[placeholder="What needs to be done?"i]
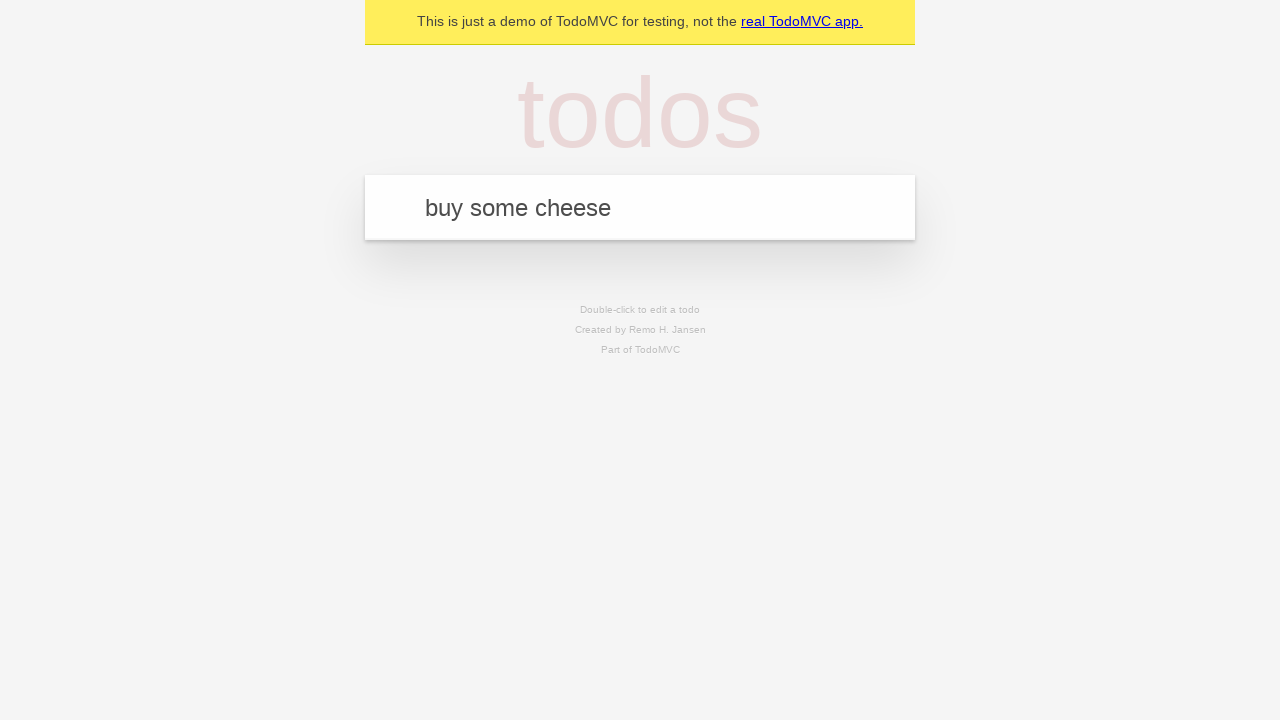

Pressed Enter to create first todo on internal:attr=[placeholder="What needs to be done?"i]
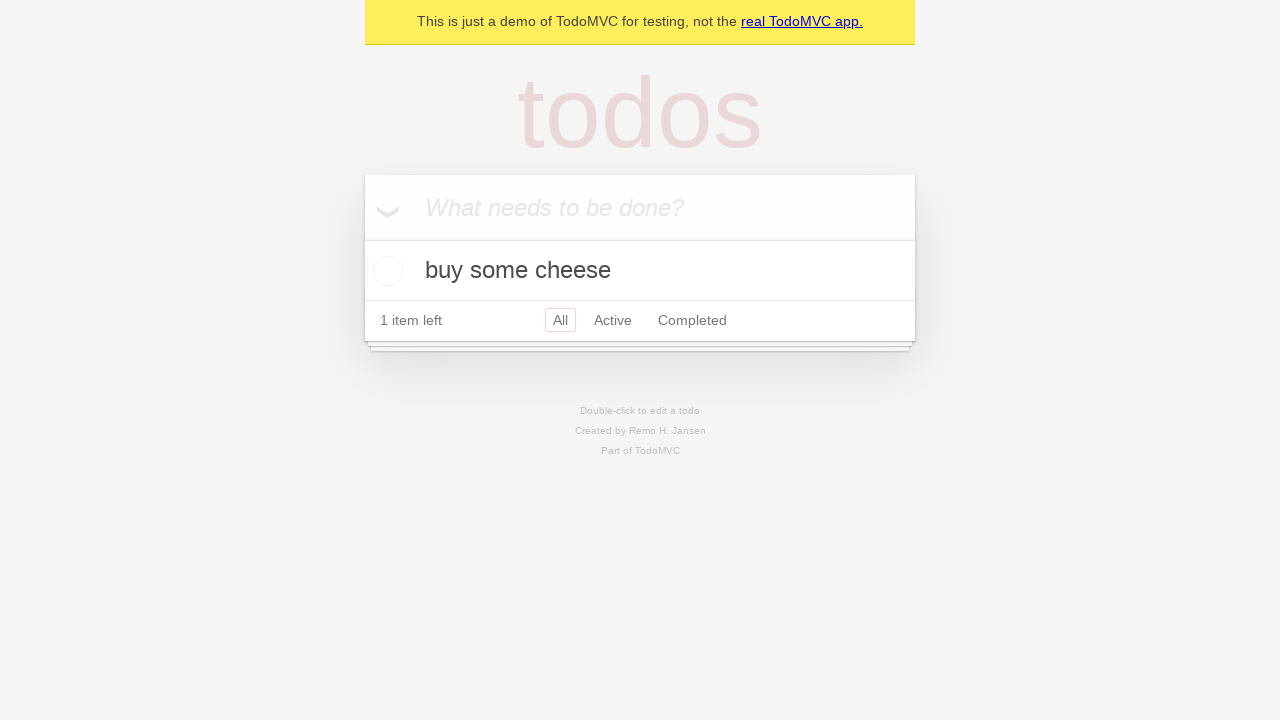

Filled second todo input with 'feed the cat' on internal:attr=[placeholder="What needs to be done?"i]
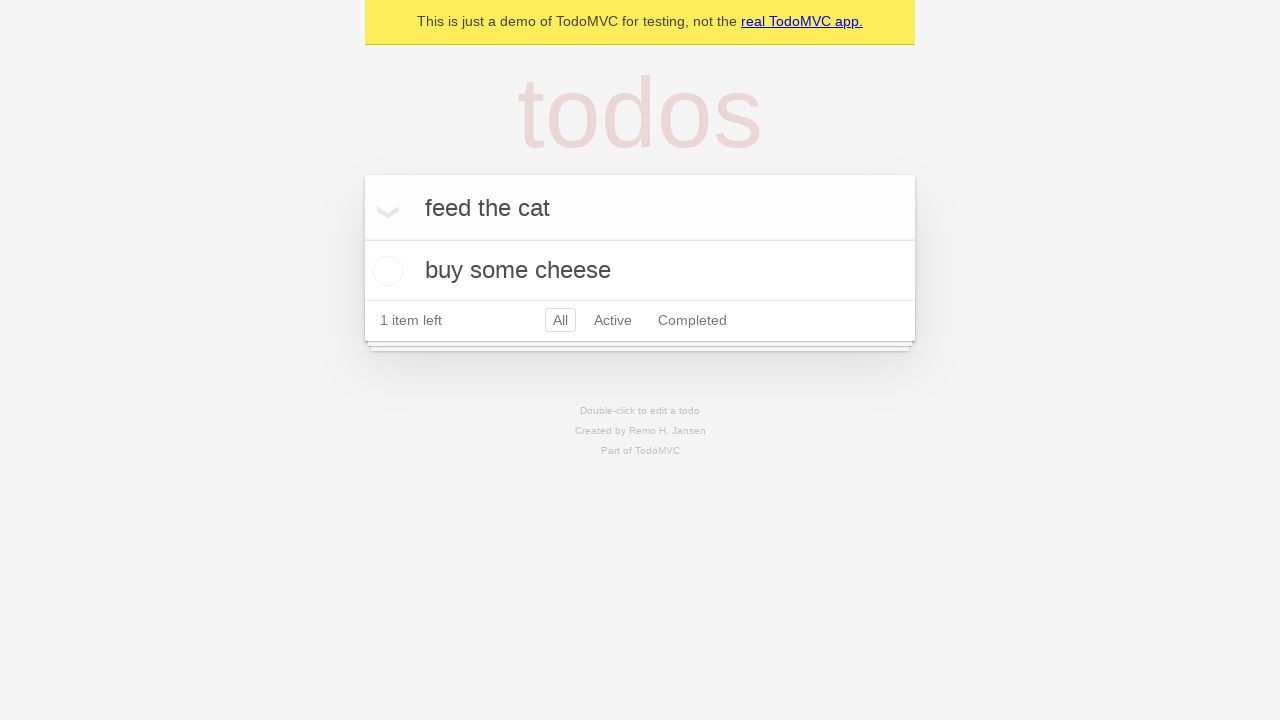

Pressed Enter to create second todo on internal:attr=[placeholder="What needs to be done?"i]
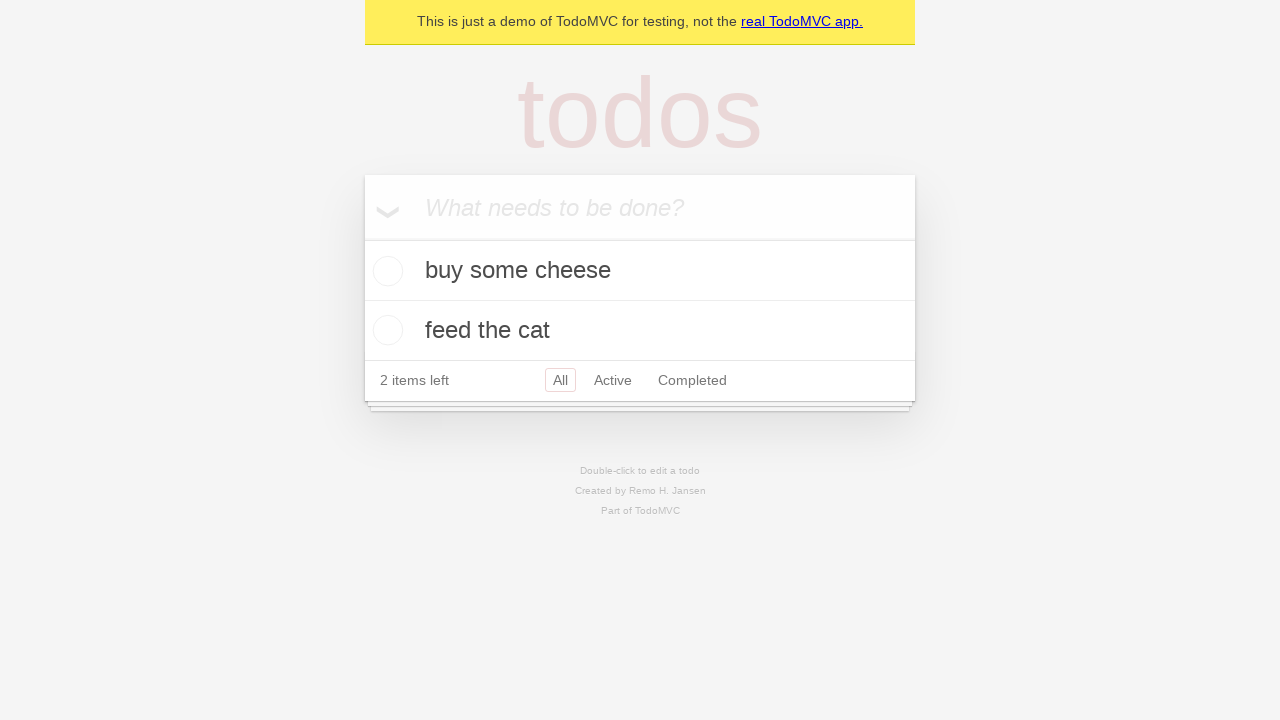

Filled third todo input with 'book a doctors appointment' on internal:attr=[placeholder="What needs to be done?"i]
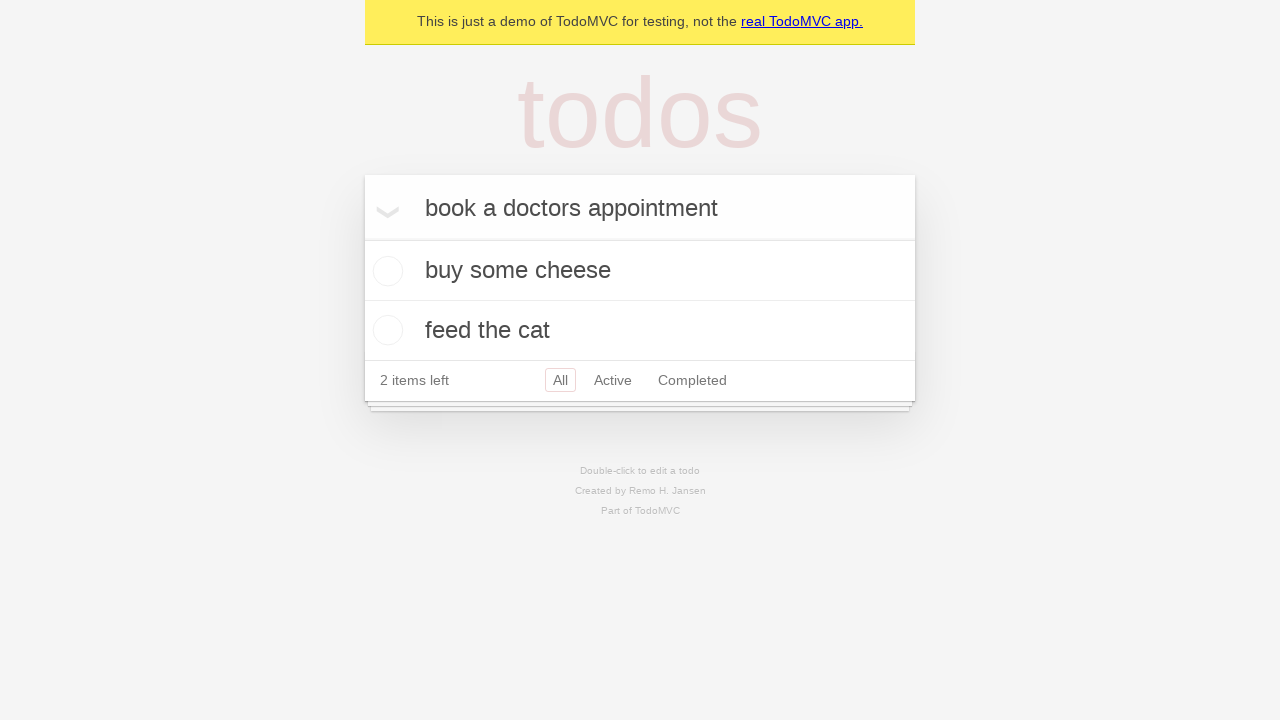

Pressed Enter to create third todo on internal:attr=[placeholder="What needs to be done?"i]
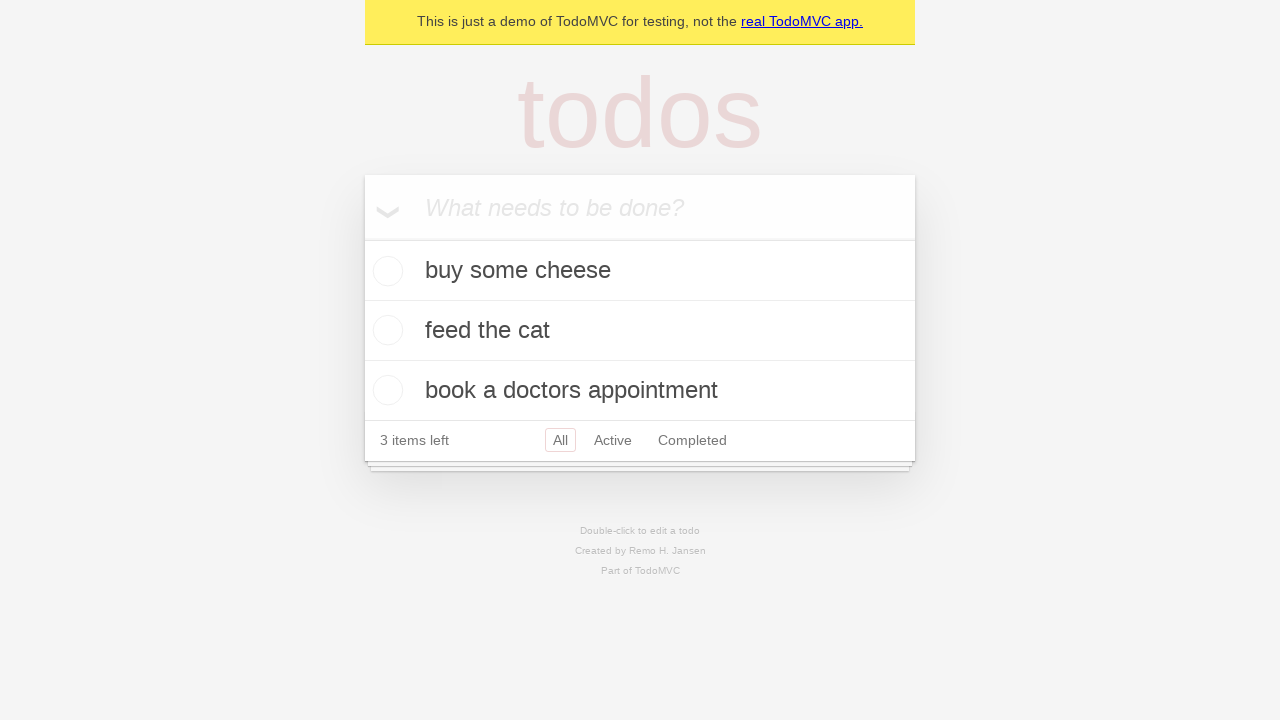

Waited for all three todos to be created
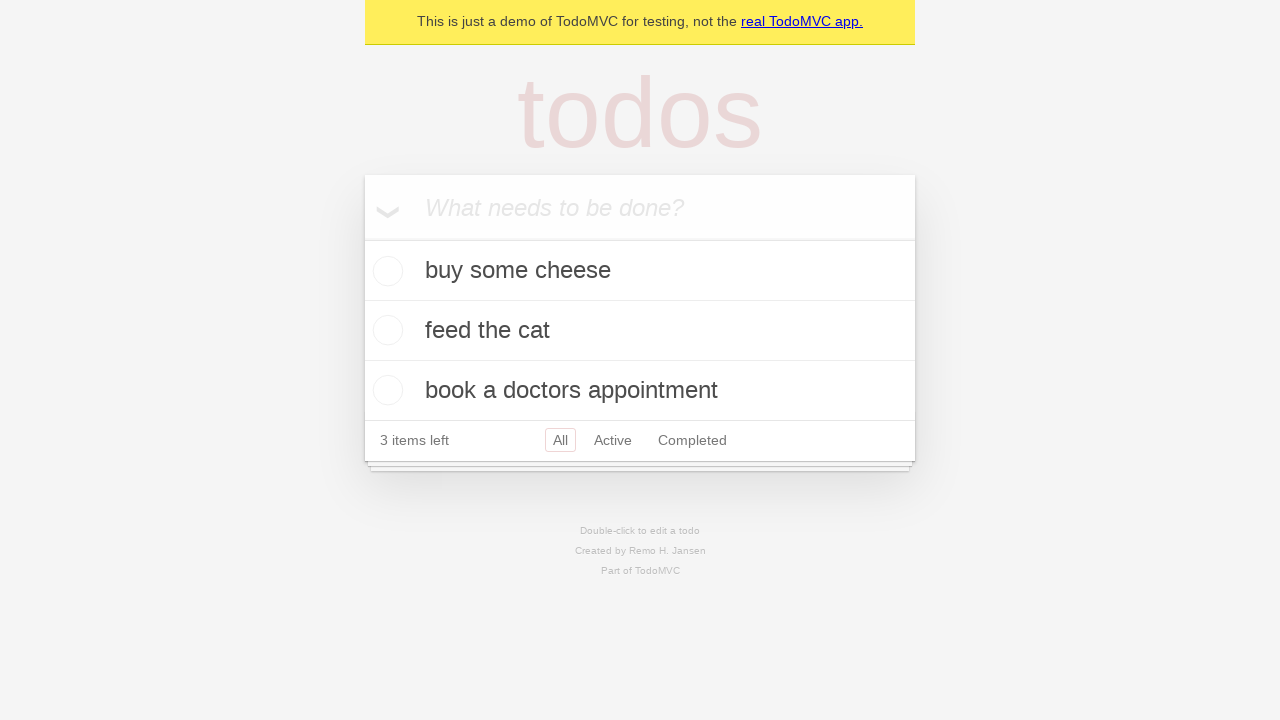

Double-clicked second todo item to enter edit mode at (640, 331) on internal:testid=[data-testid="todo-item"s] >> nth=1
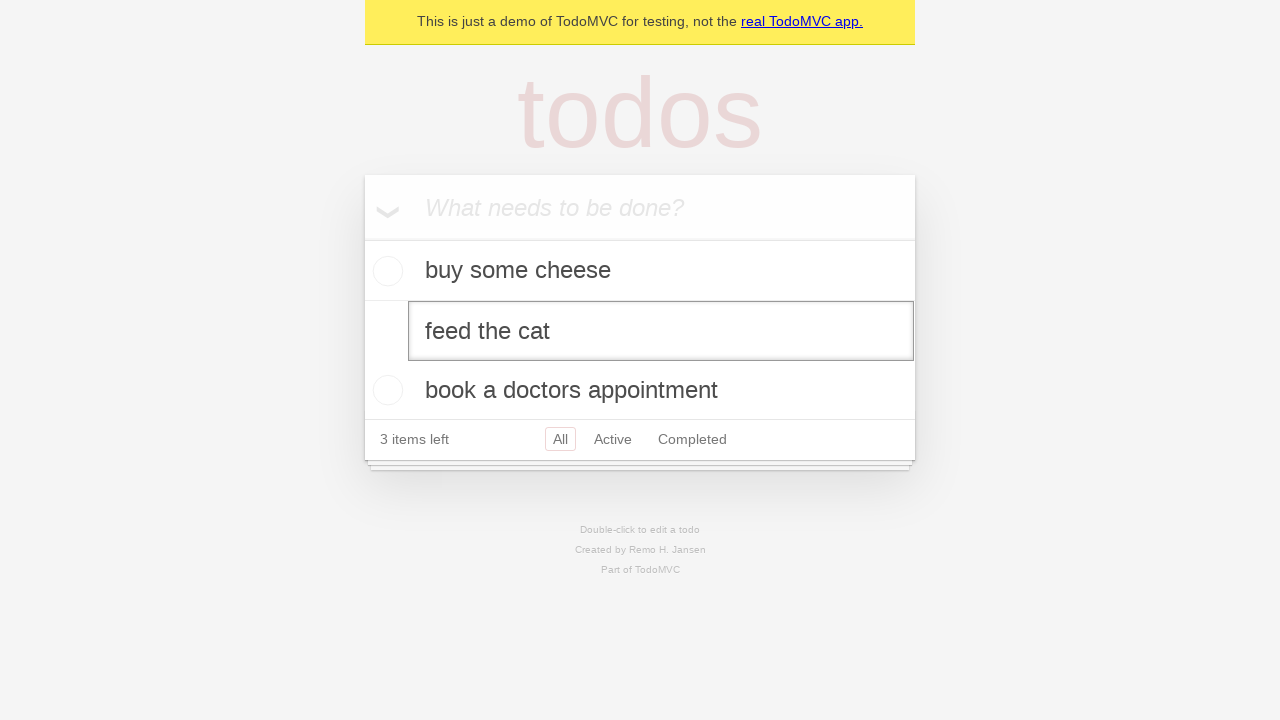

Changed todo text to 'buy some sausages' on internal:testid=[data-testid="todo-item"s] >> nth=1 >> internal:role=textbox[nam
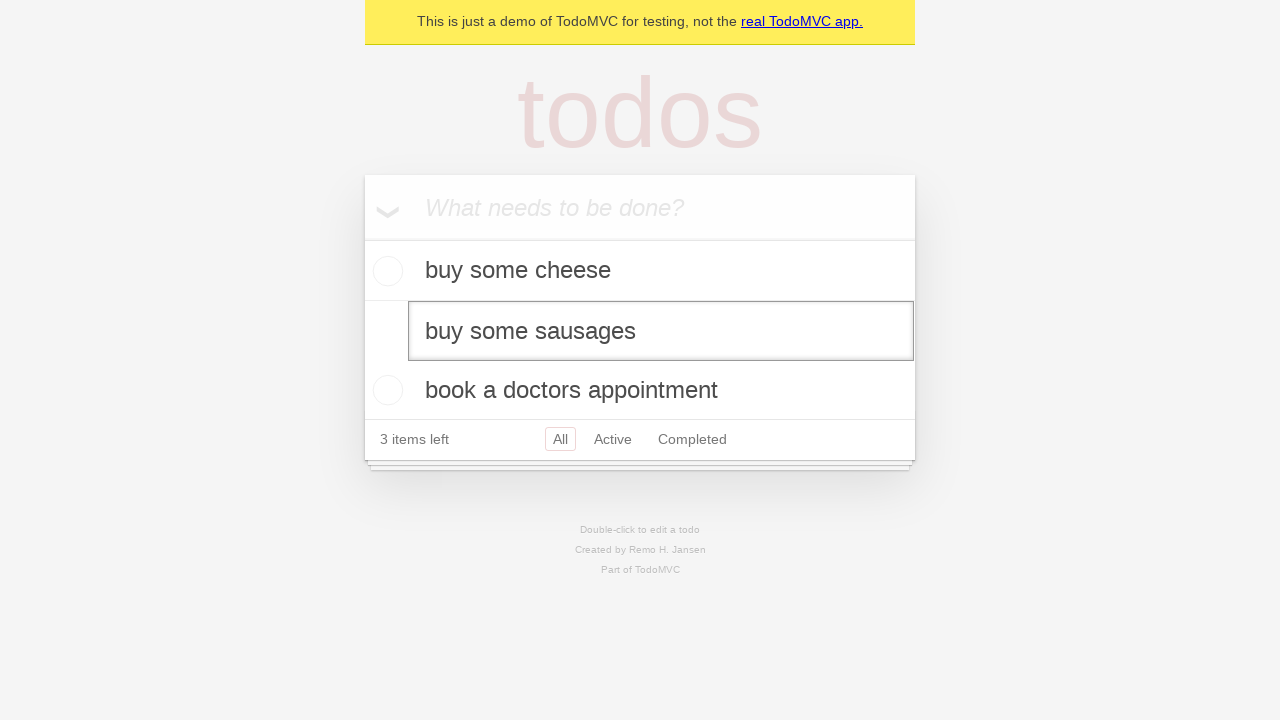

Dispatched blur event to save edit
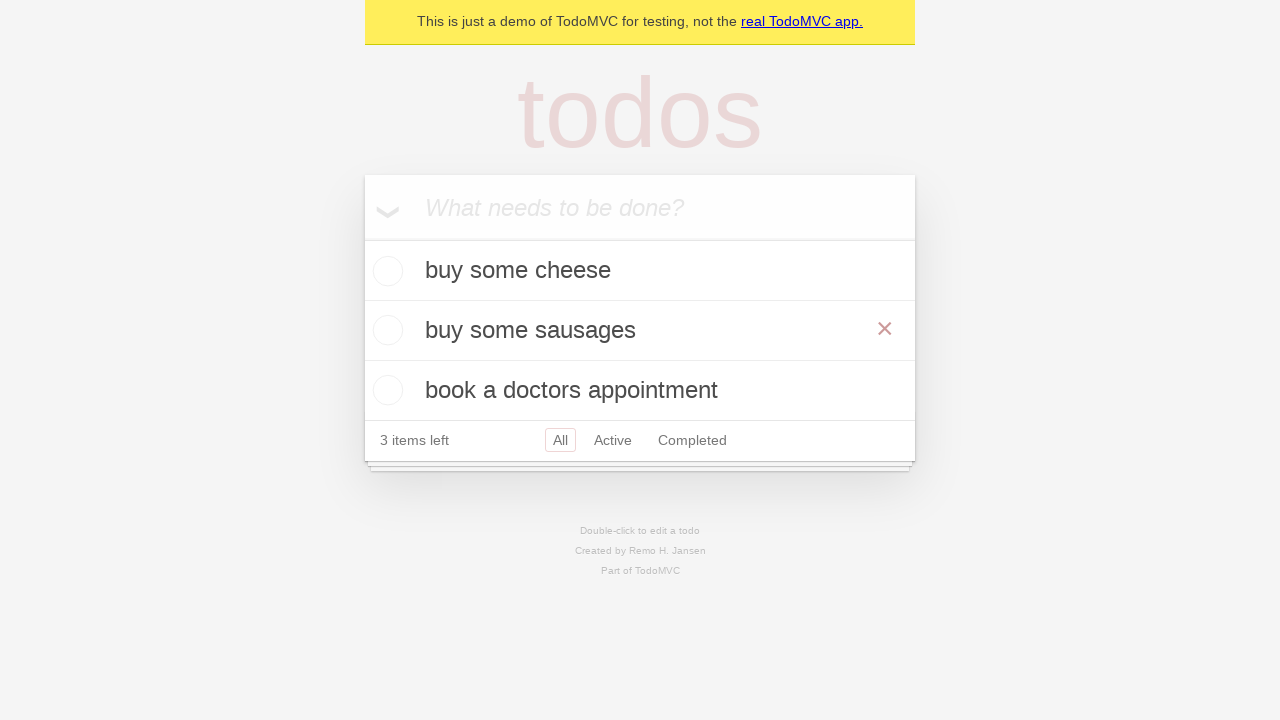

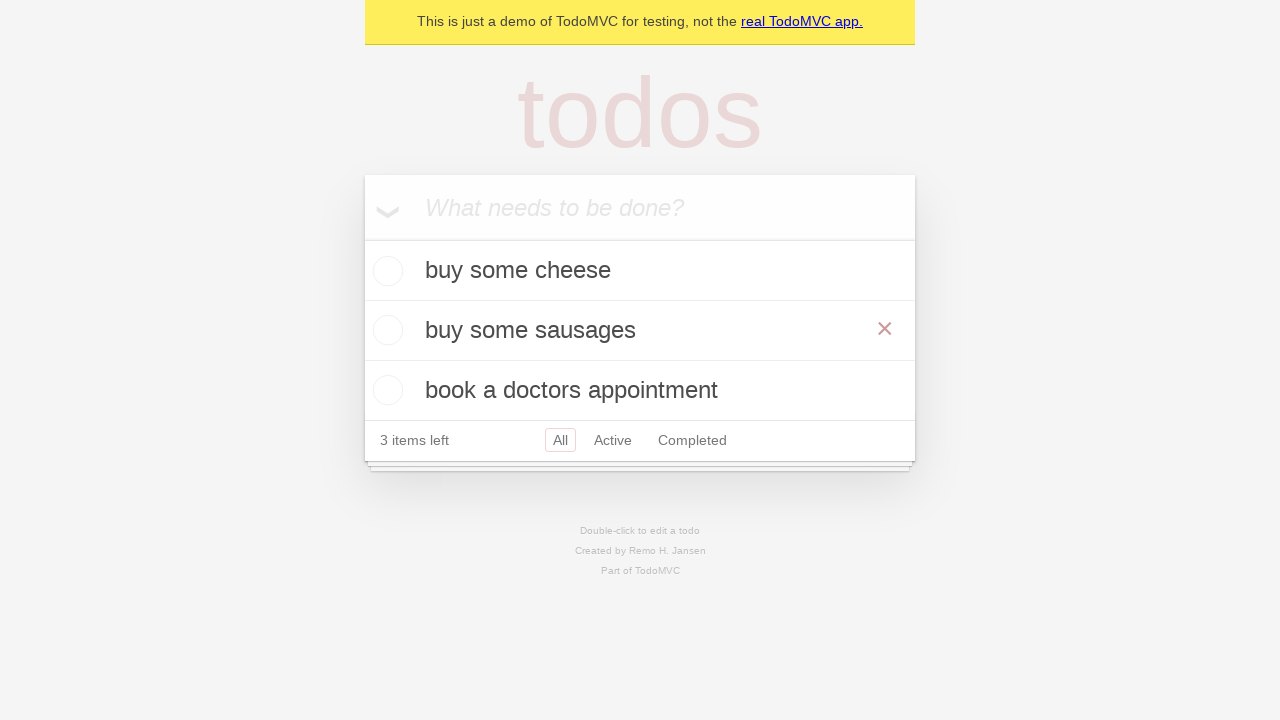